Navigates to the T-Rex Runner game website, starts the game by pressing spacebar, and performs basic game actions like jumping and ducking using keyboard events.

Starting URL: https://trex-runner.com/

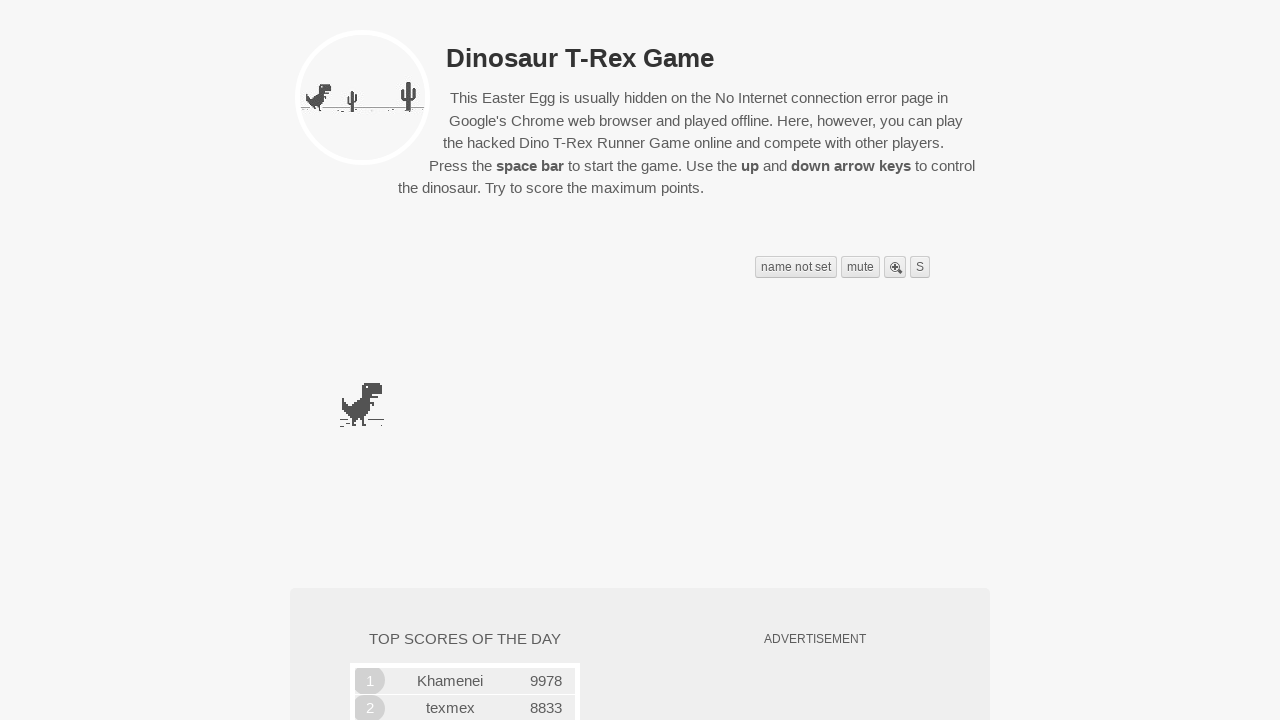

Page loaded with domcontentloaded state
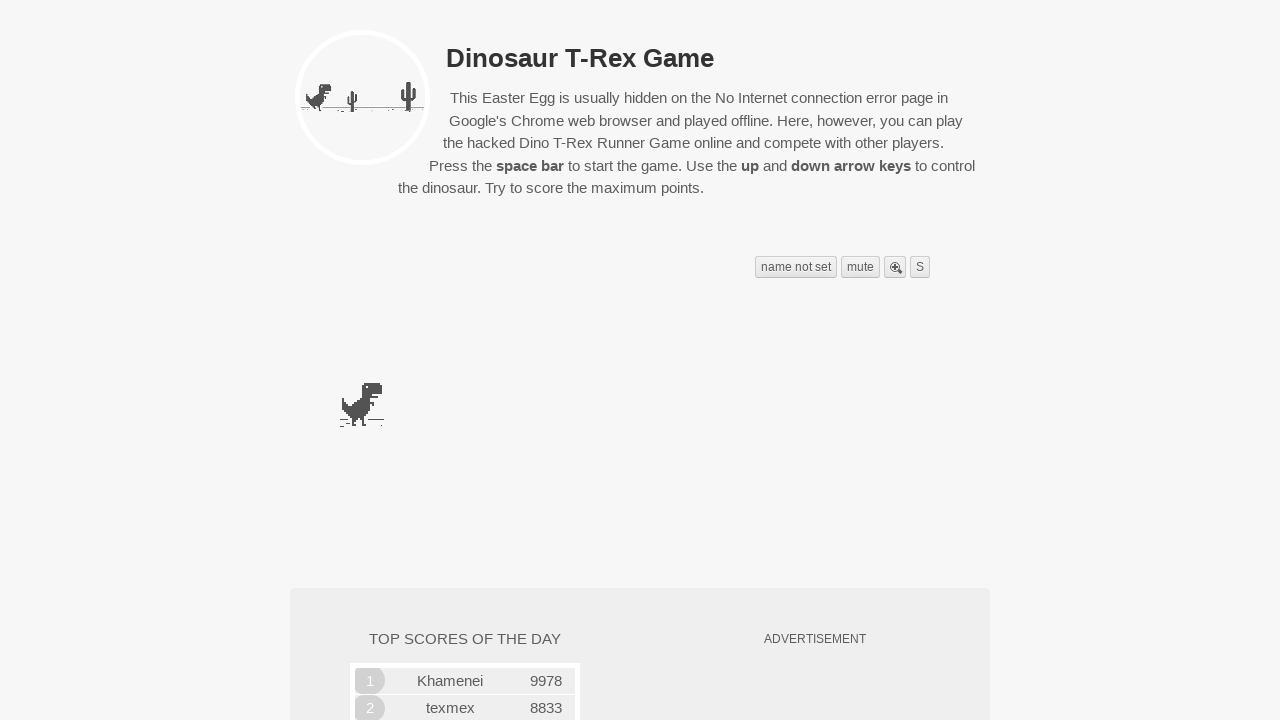

Waited 2 seconds for game to fully initialize
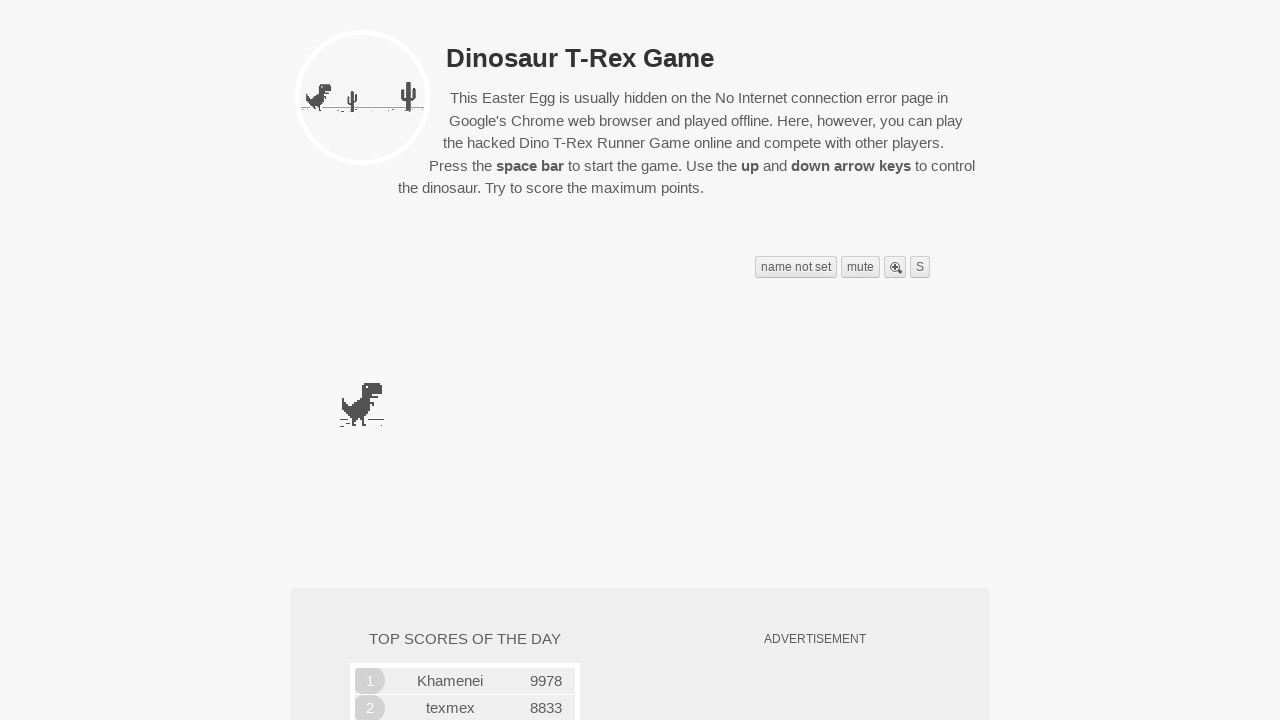

Pressed spacebar to start the T-Rex Runner game
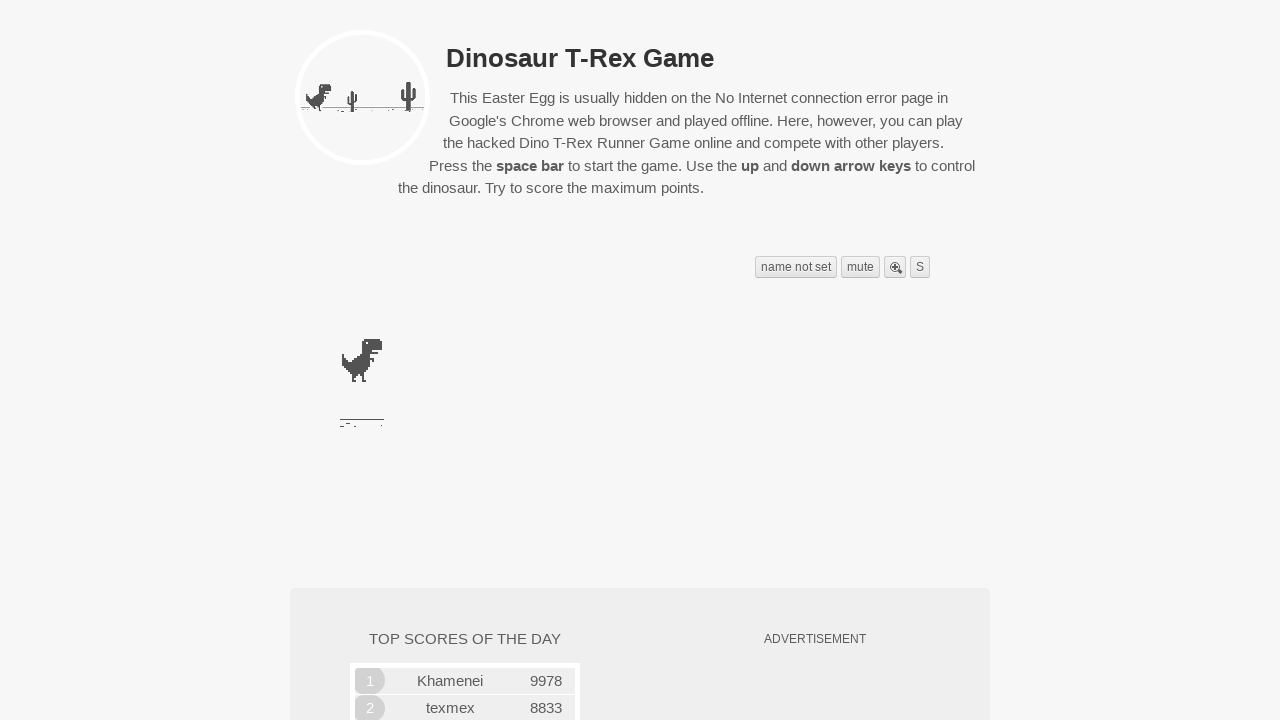

Waited 0.5 seconds for game to initialize
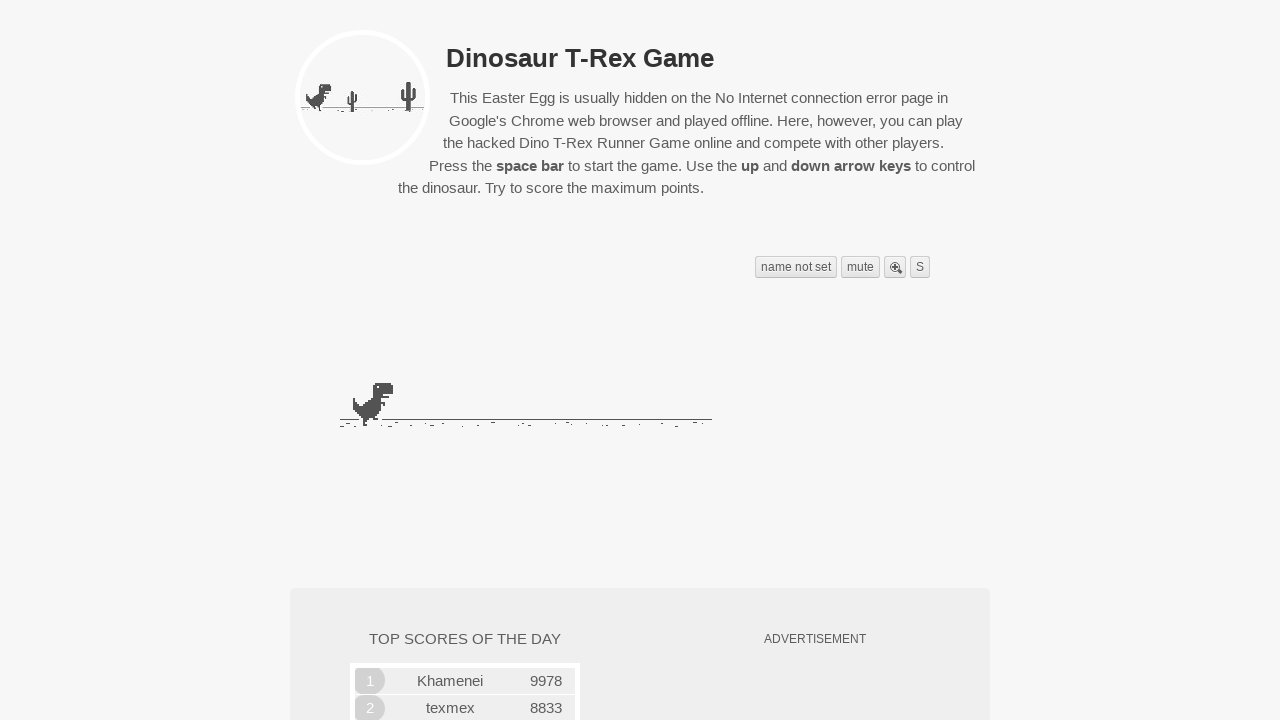

T-Rex performed a jump action
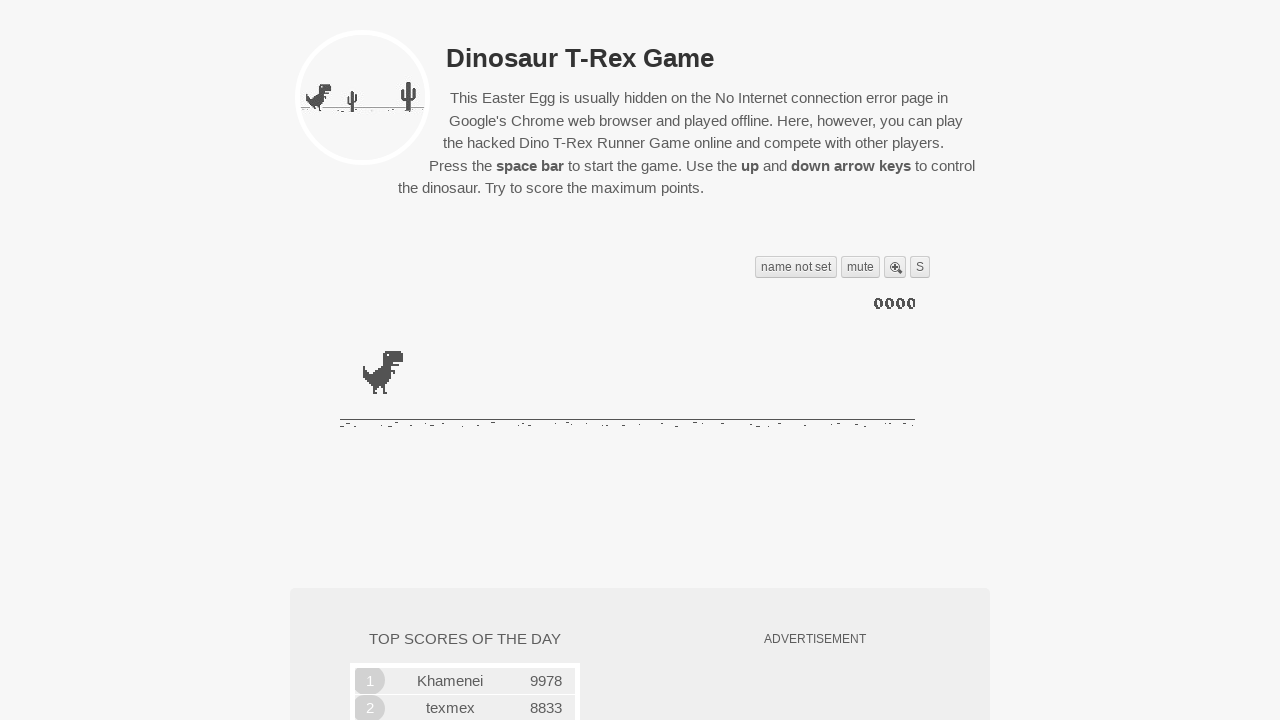

Waited 0.3 seconds after jump
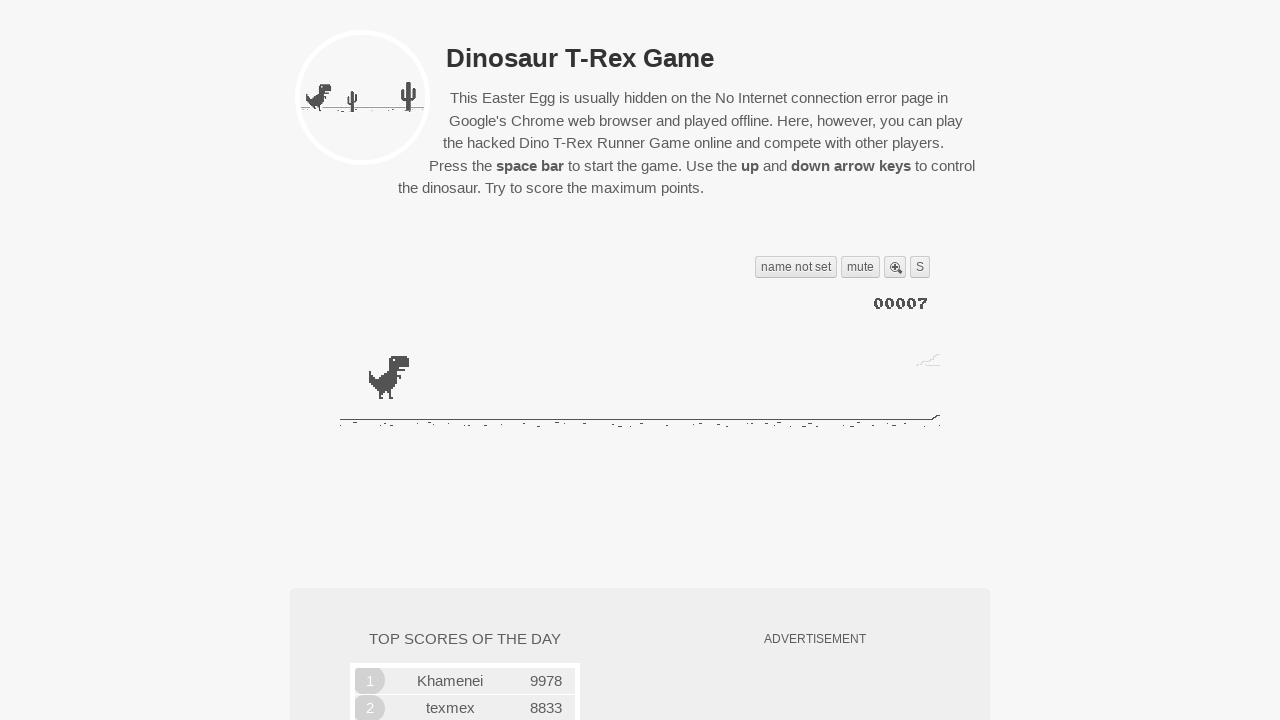

T-Rex performed a duck action
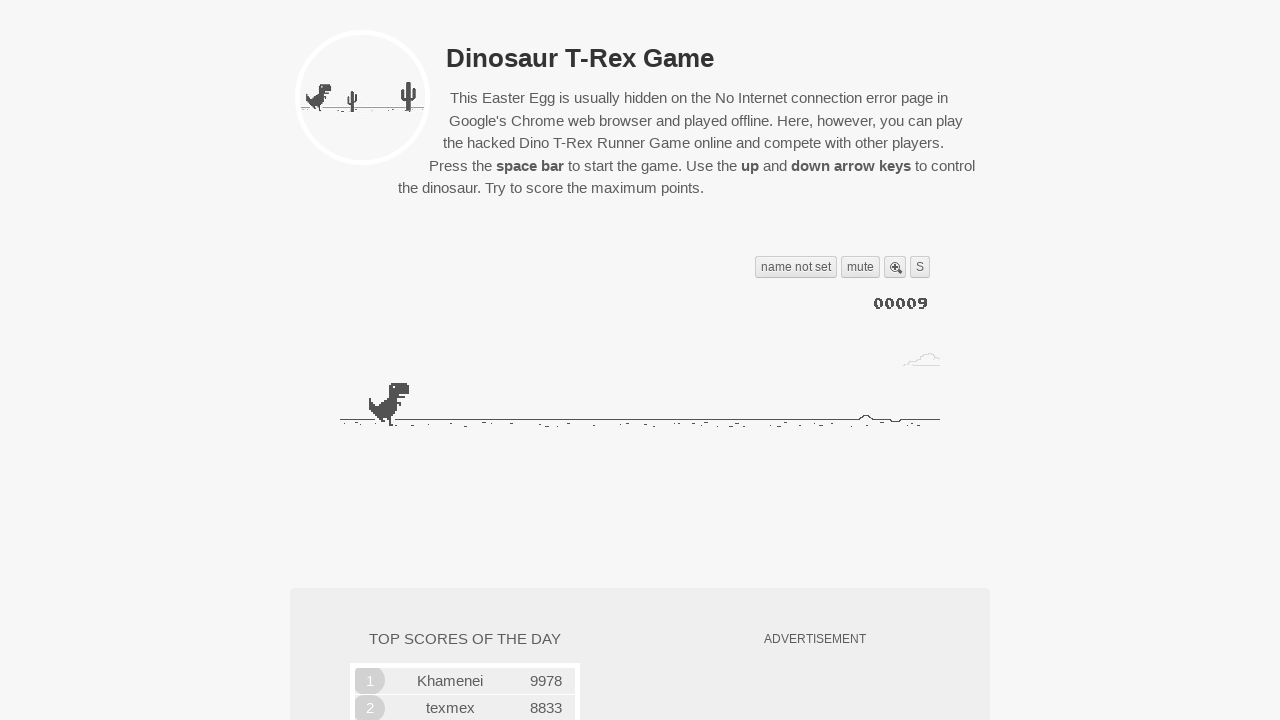

Waited 0.3 seconds after duck
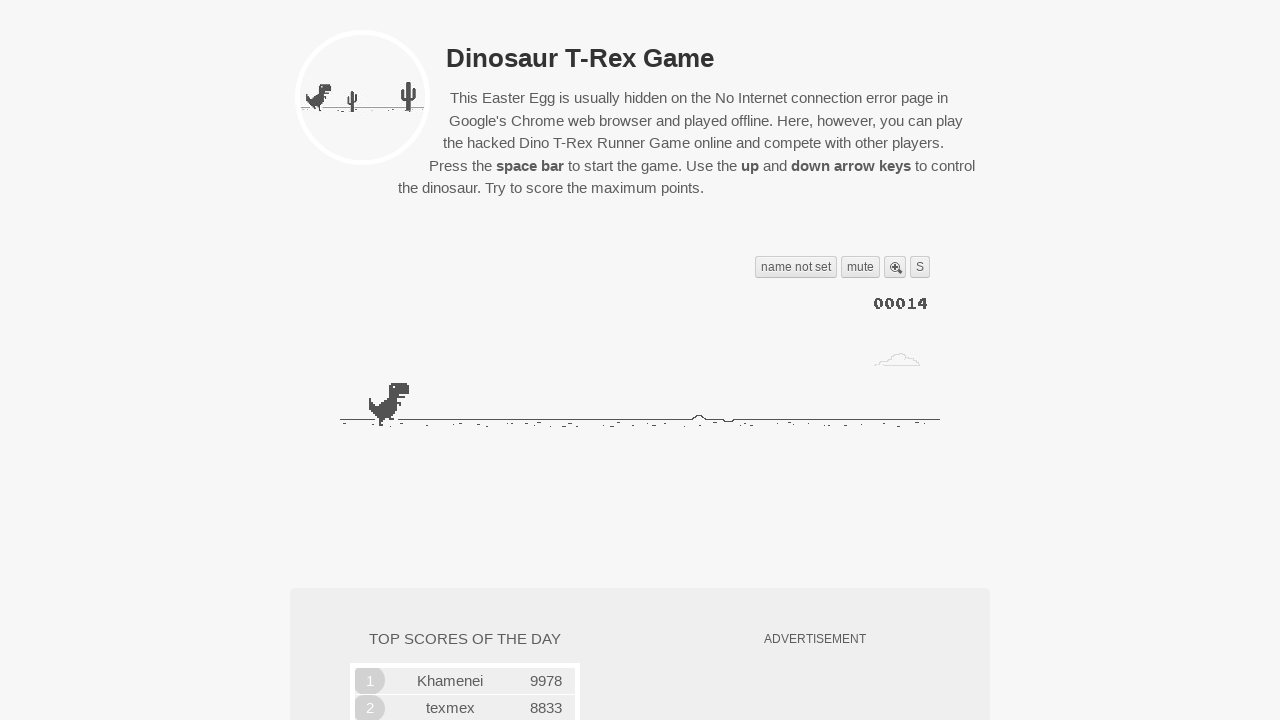

T-Rex performed another jump action
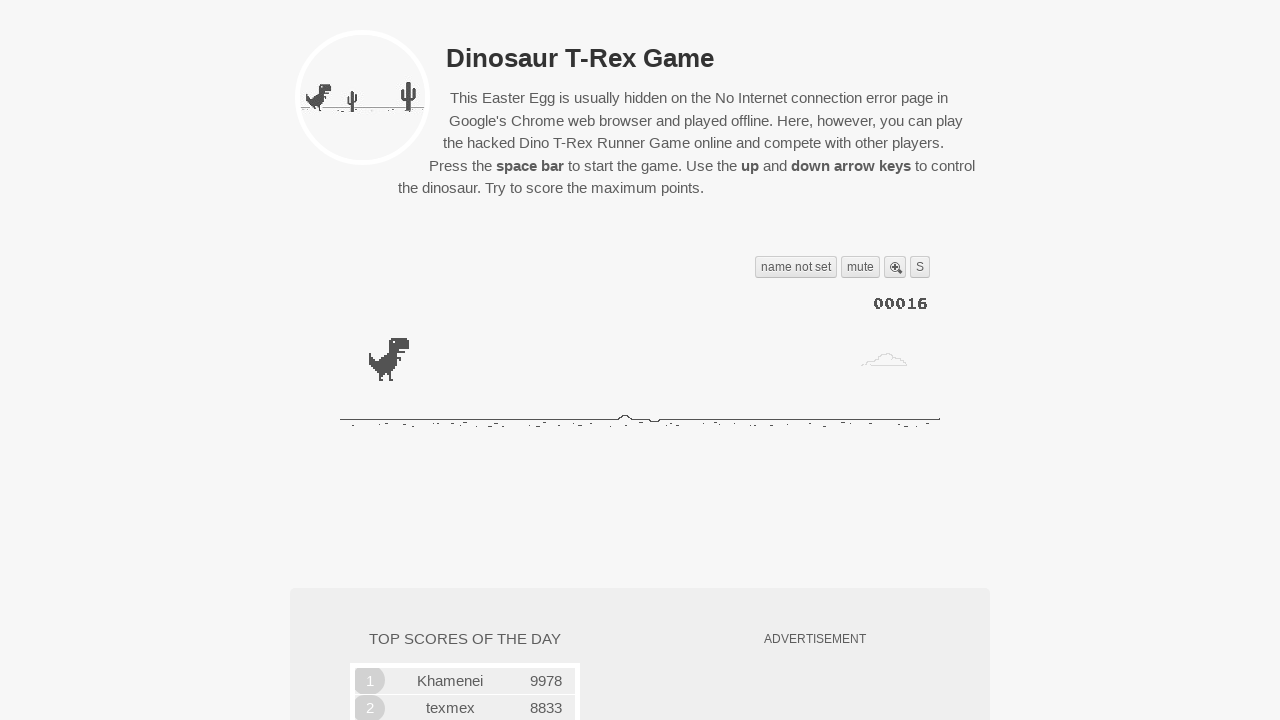

Verified game is running: True
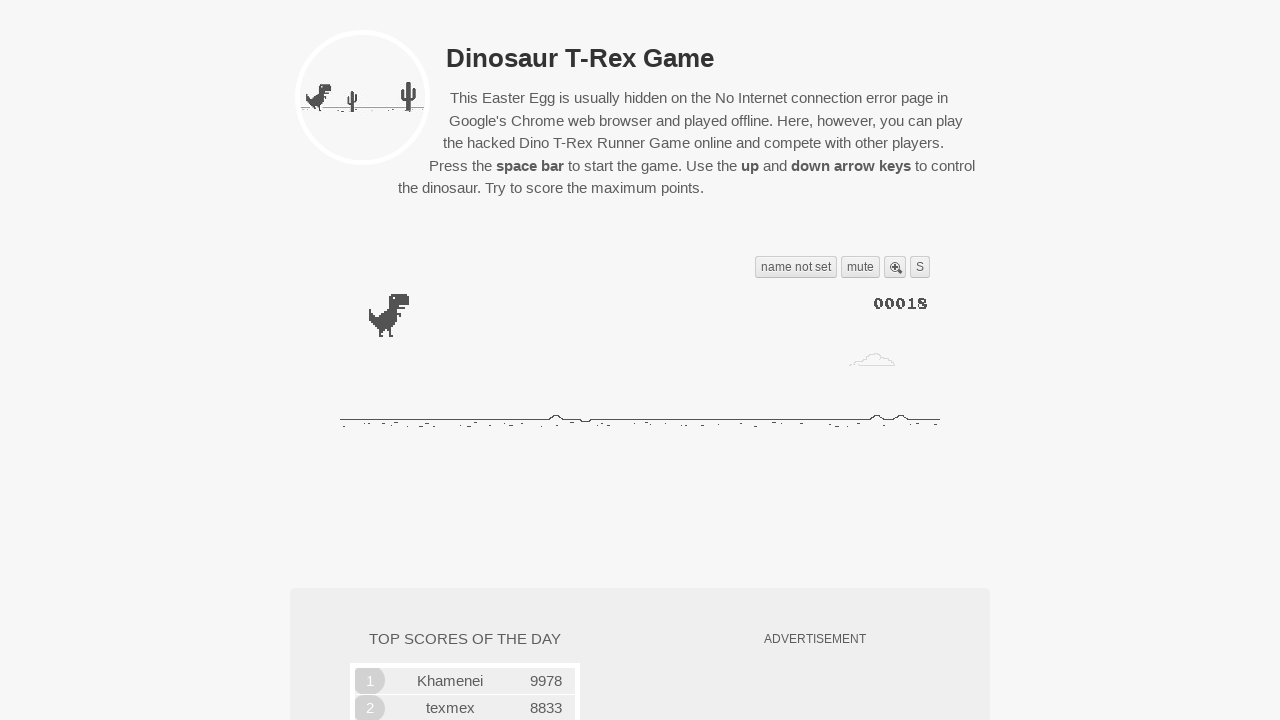

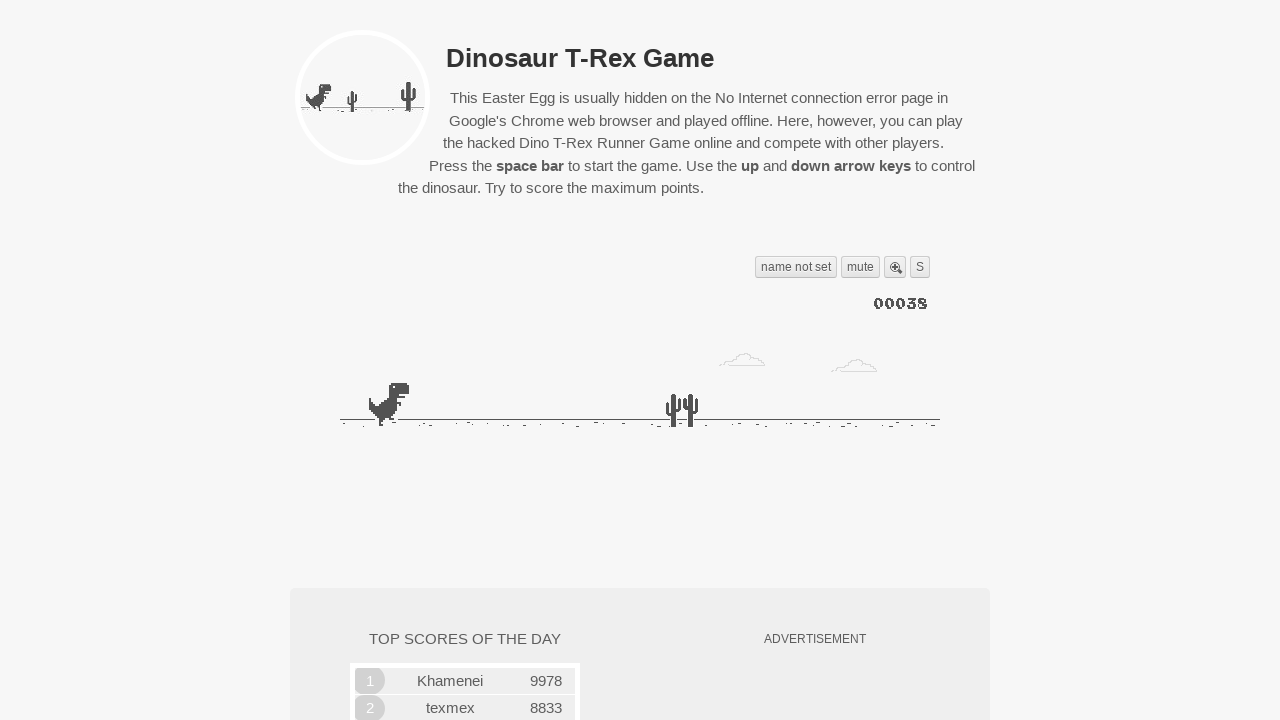